Highlights the first category content link with a red border using JavaScript

Starting URL: https://anhtester.com/

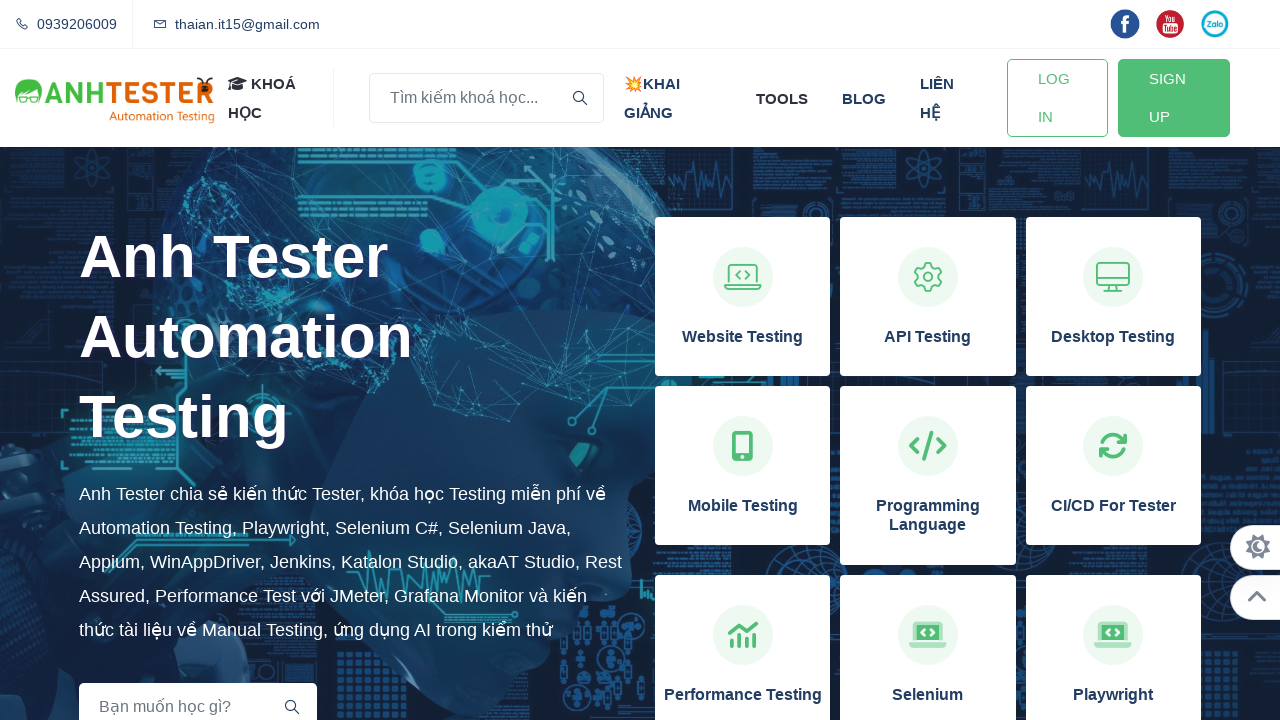

Located the first category content link element
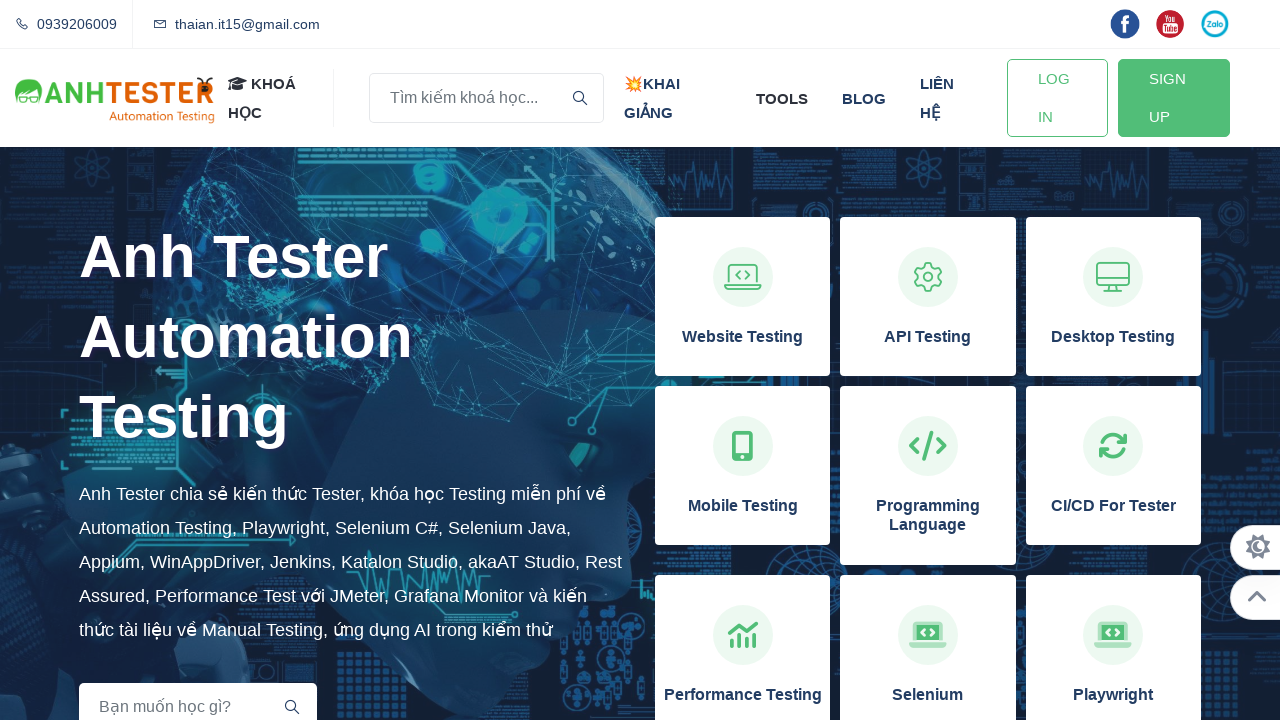

Applied red border highlight to first category content link using JavaScript
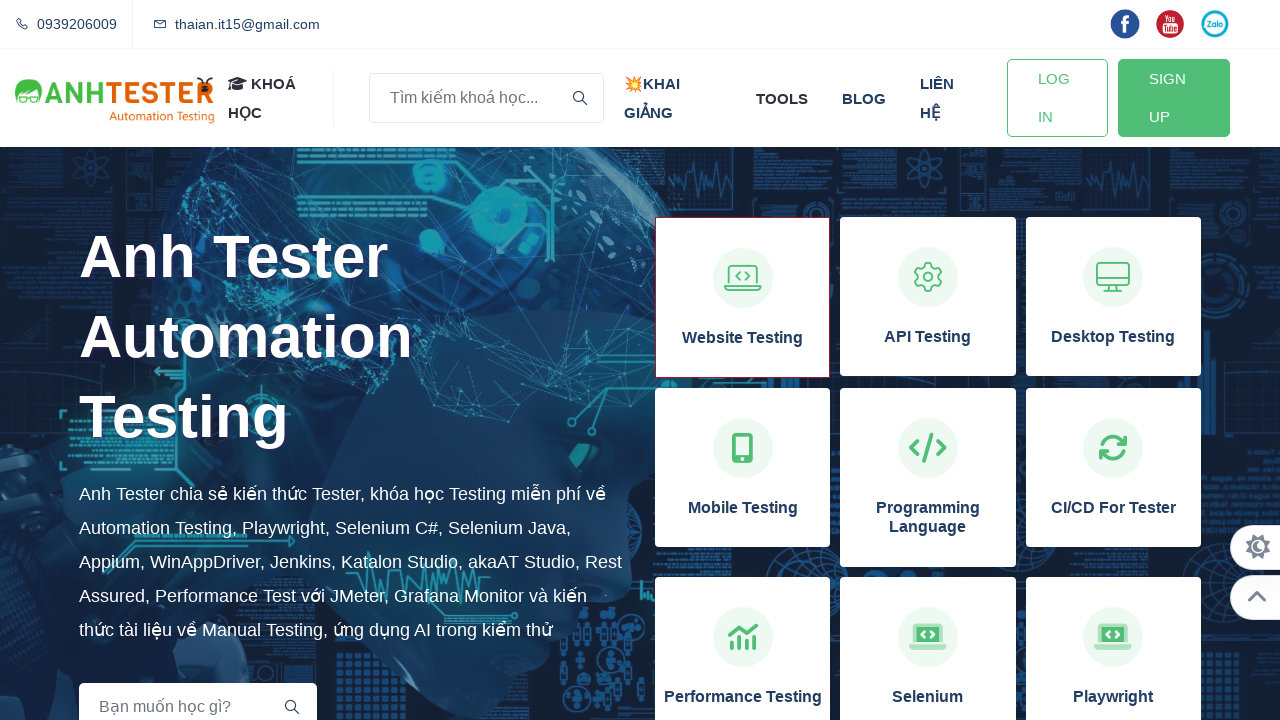

Waited 1 second to observe the highlight effect
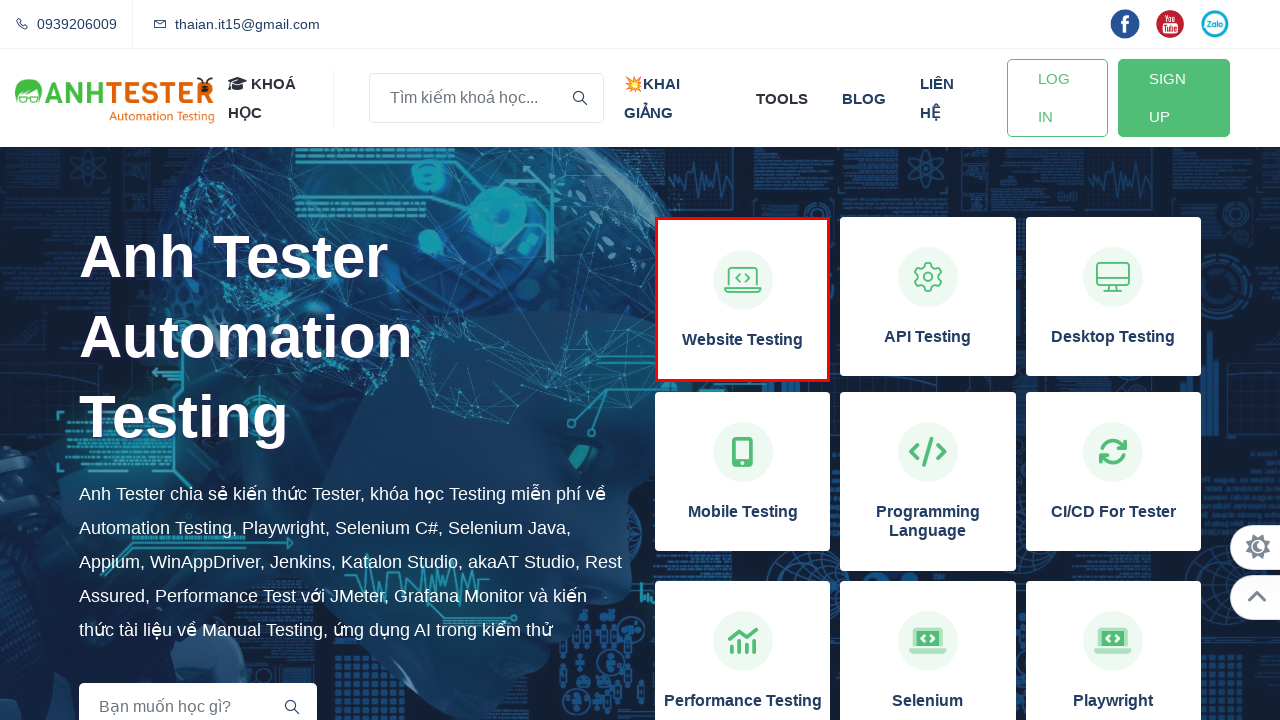

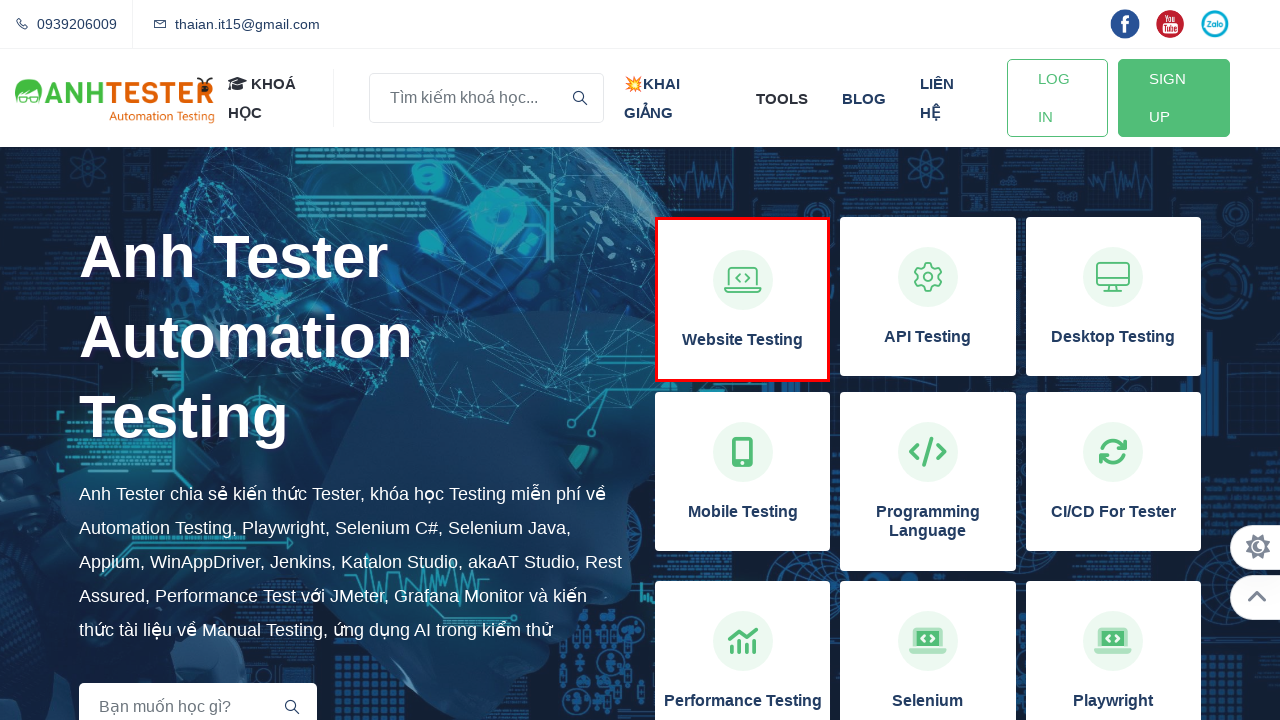